Tests various elements on an automation practice page including title verification, radio button selection, alert handling, and page scrolling

Starting URL: https://rahulshettyacademy.com/AutomationPractice/

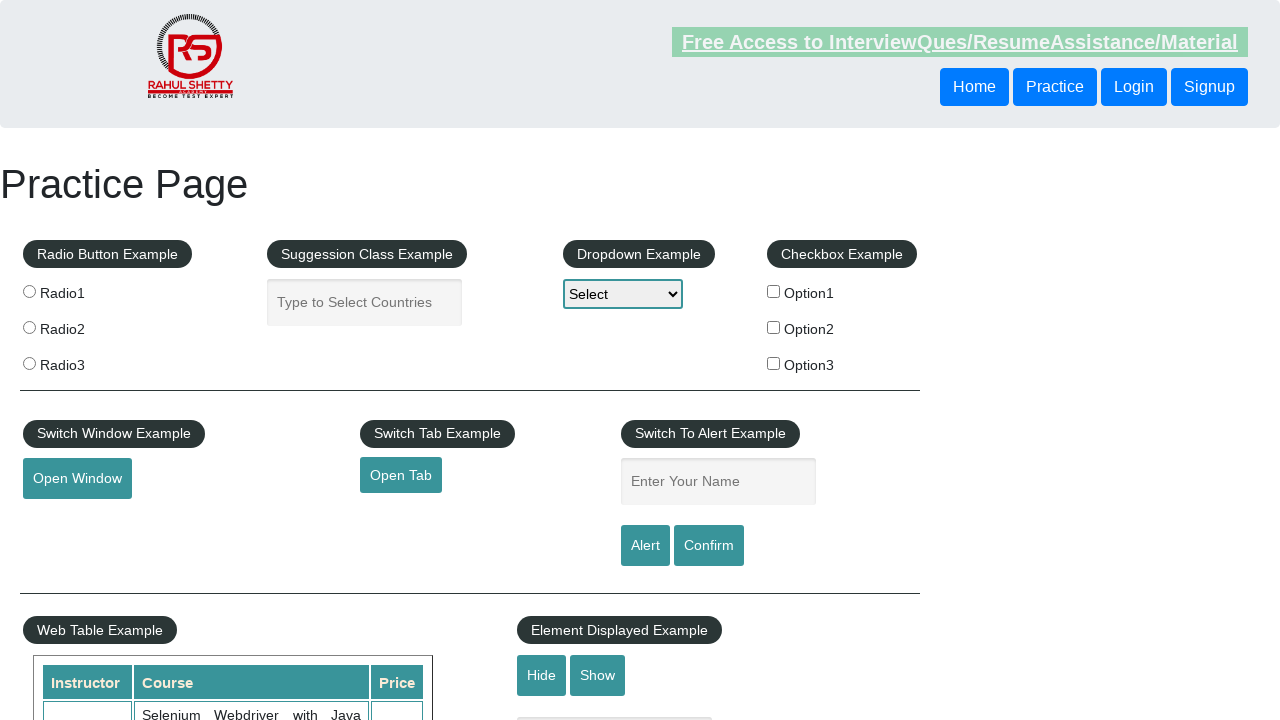

Retrieved page title
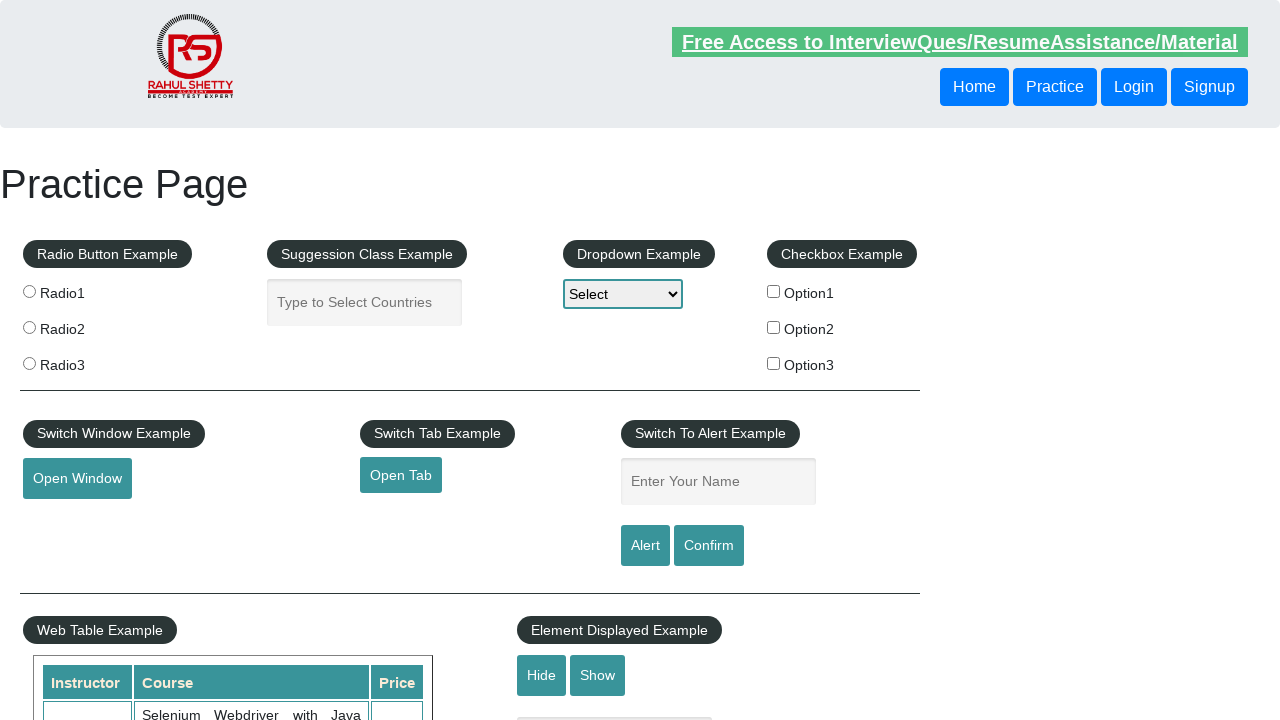

Page title matches expected 'practice page'
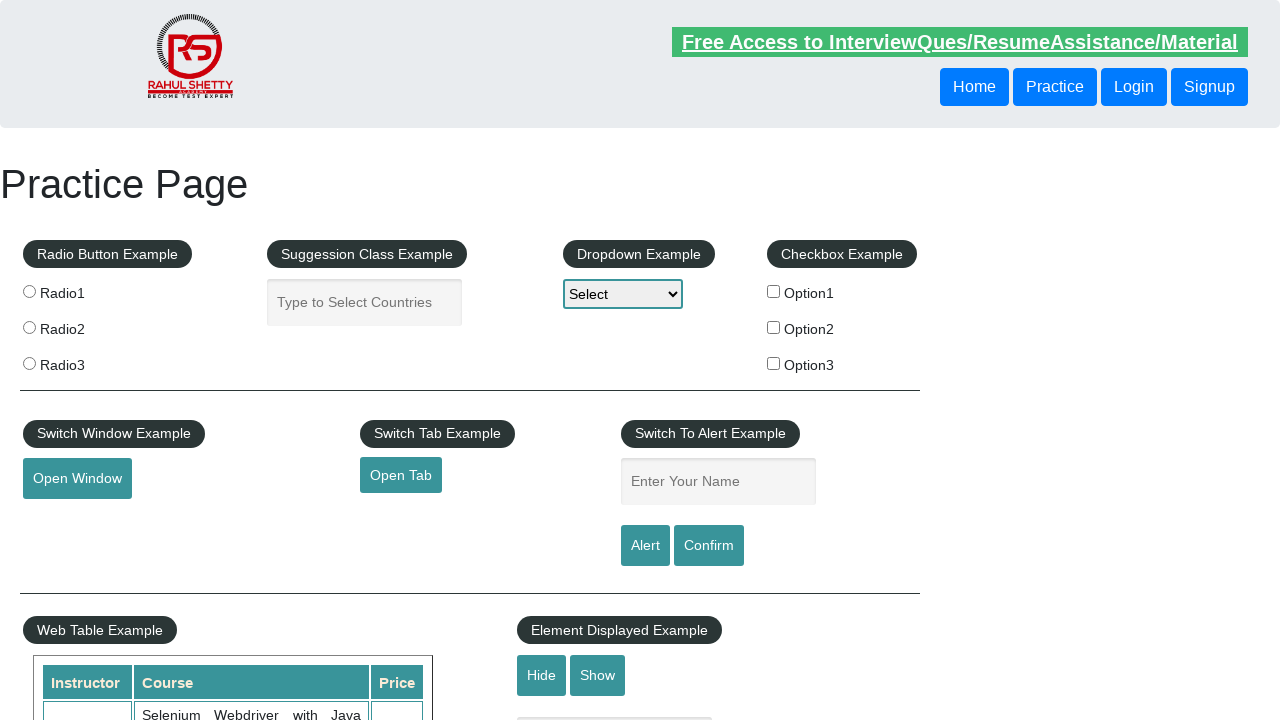

Clicked radio button with value 'radio1' at (29, 291) on input[value='radio1']
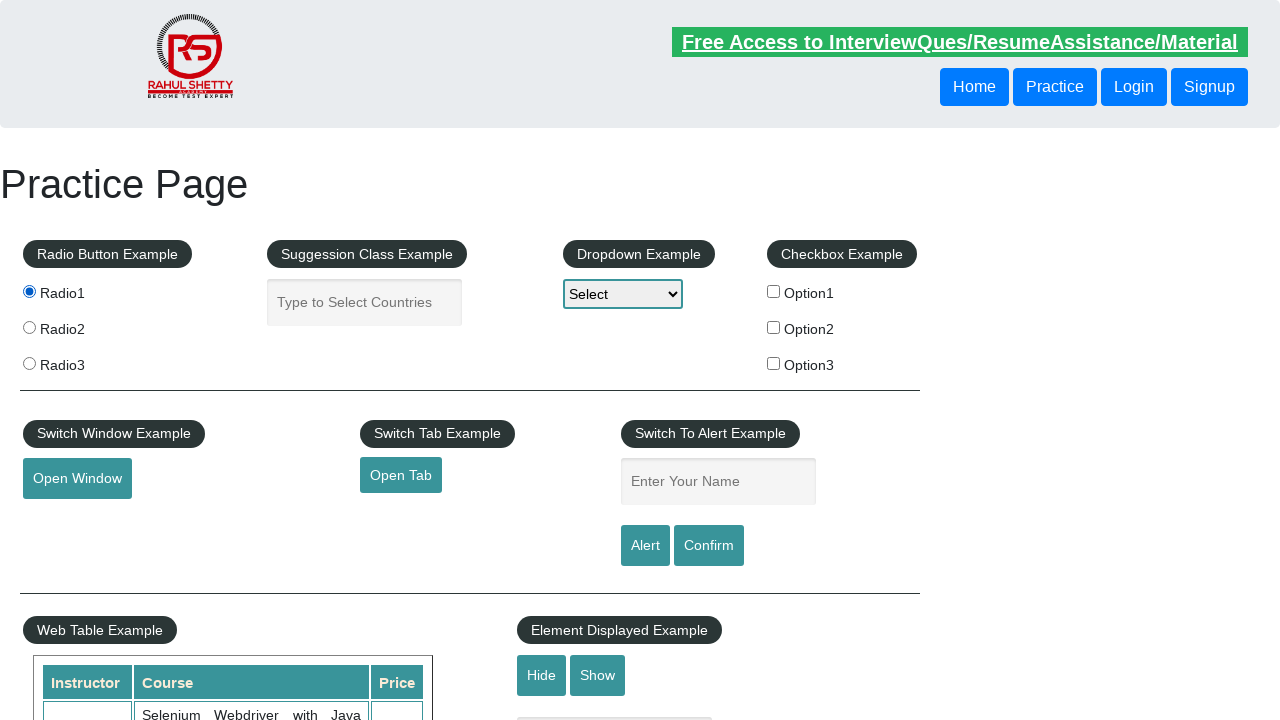

Verified radio button 'radio1' is checked
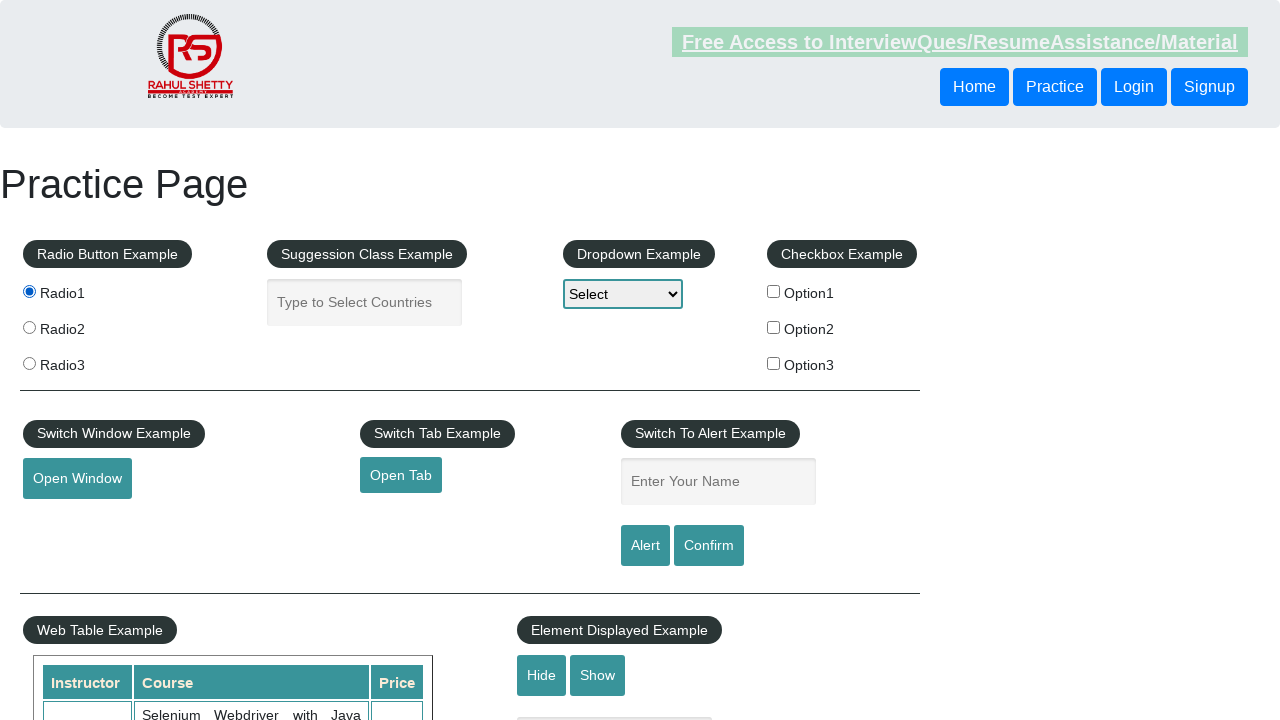

Clicked alert button at (645, 546) on input[value='Alert']
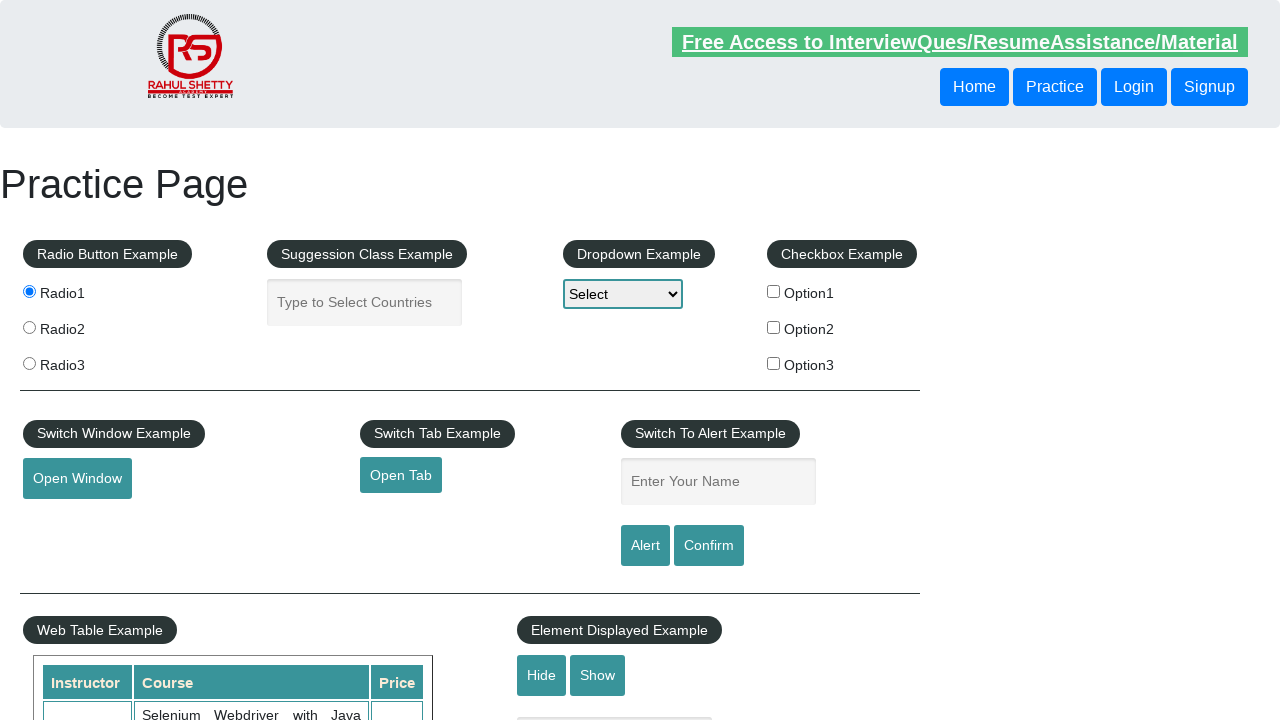

Set up dialog handler to accept alerts
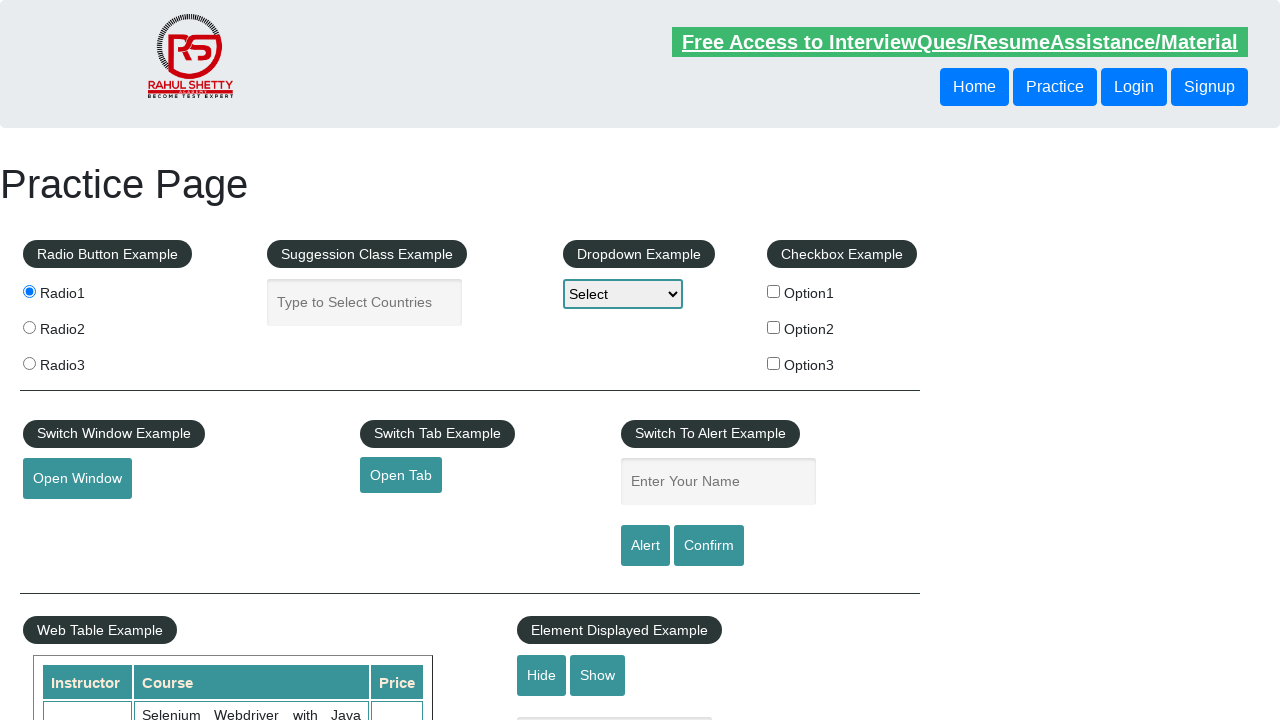

Scrolled down the page by 600 pixels
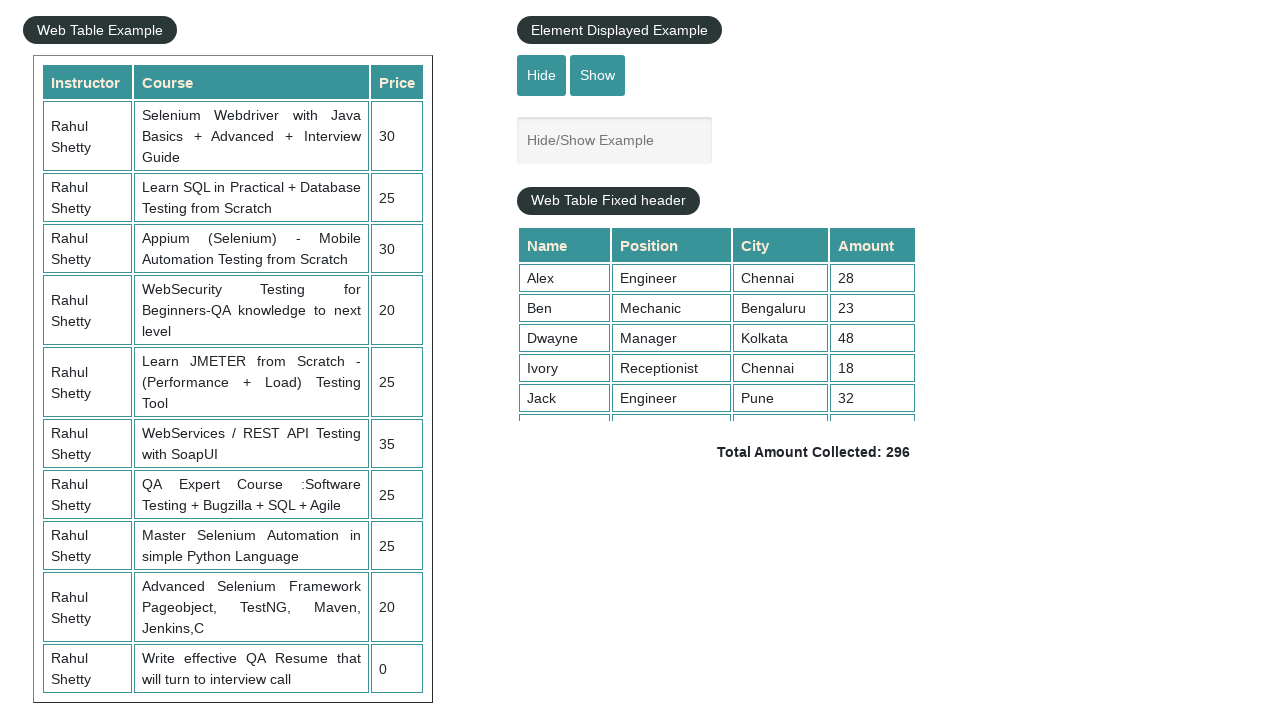

Waited 1000ms for scroll animation to complete
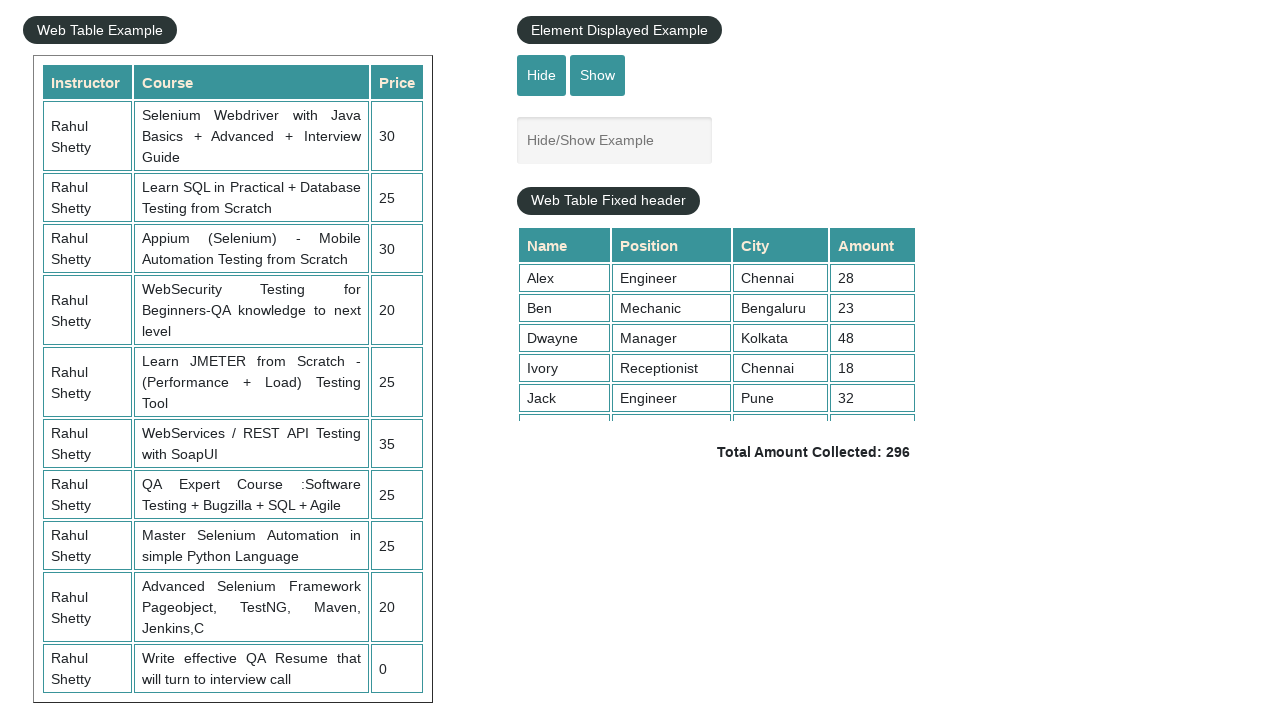

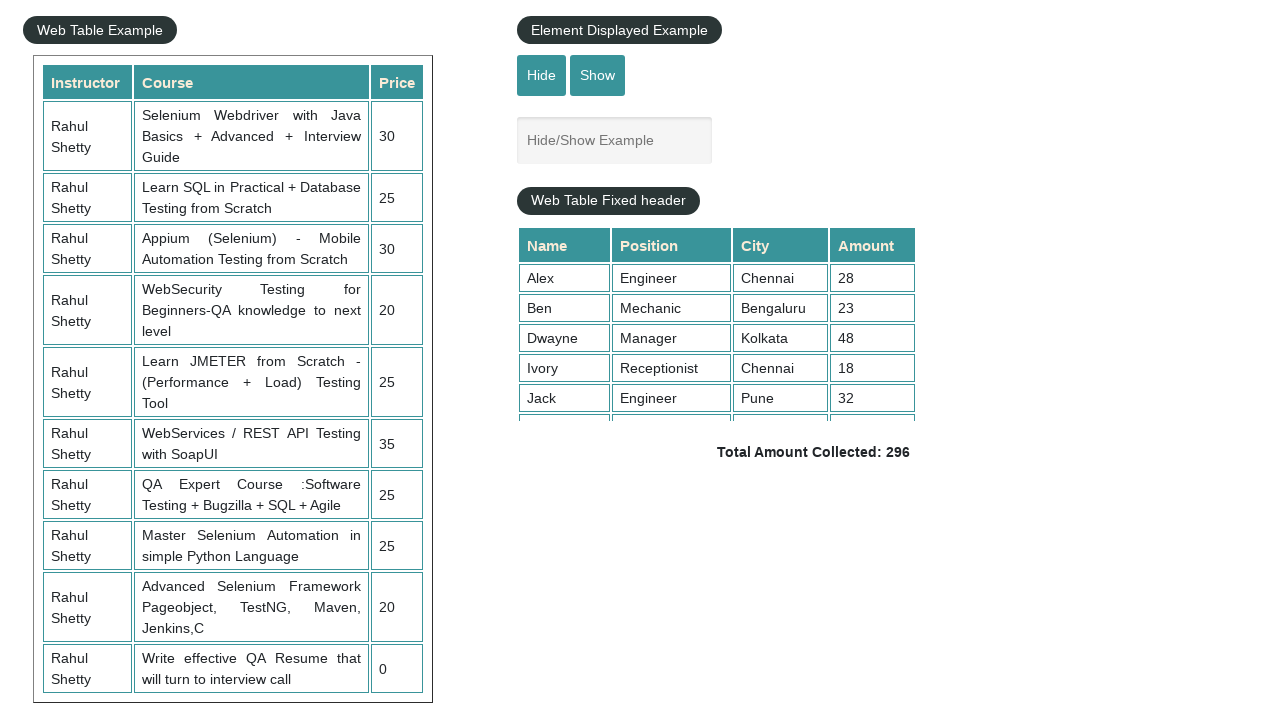